Scrolls the page from top to bottom and verifies that the logo is displayed

Starting URL: https://pf.com.pk/

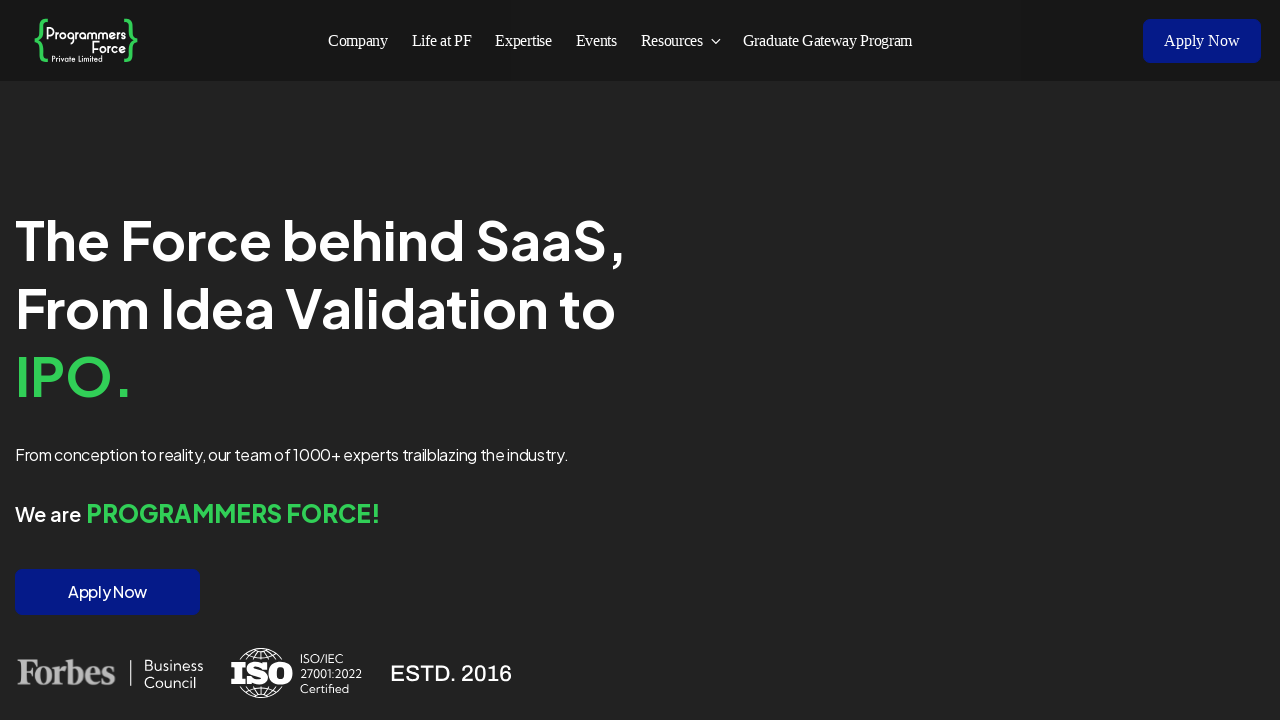

Scrolled page to bottom
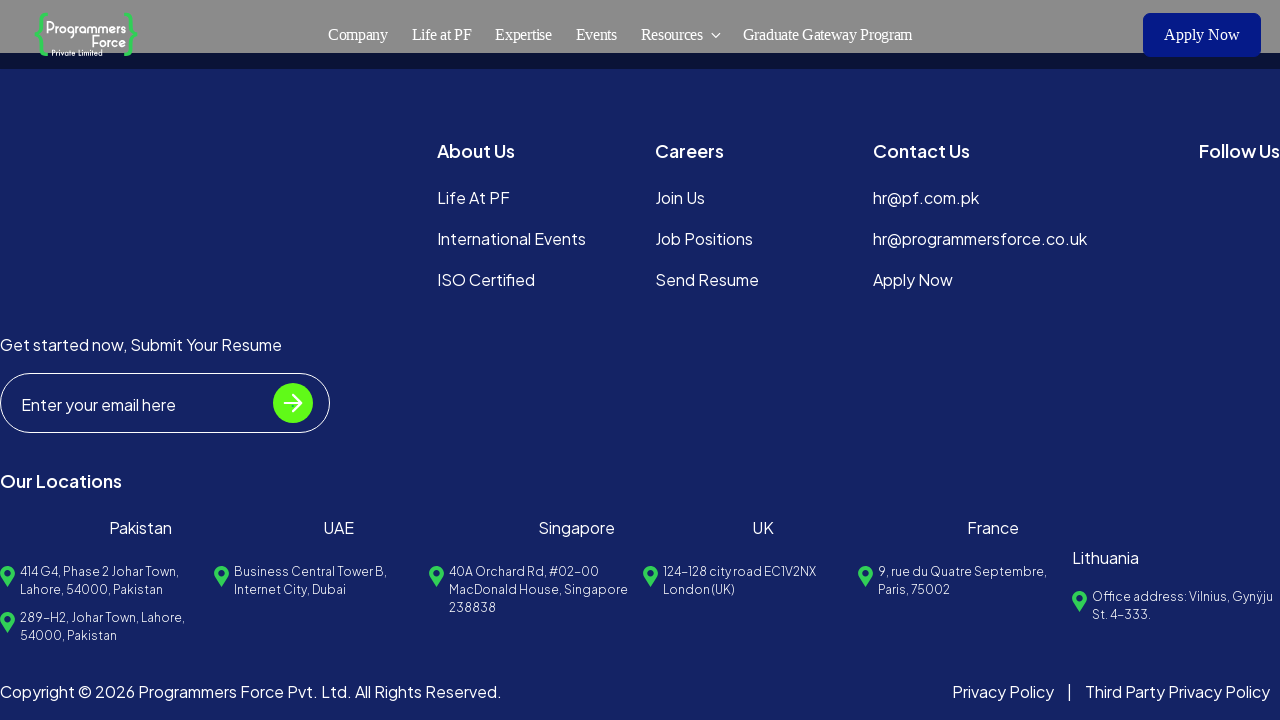

Located logo element
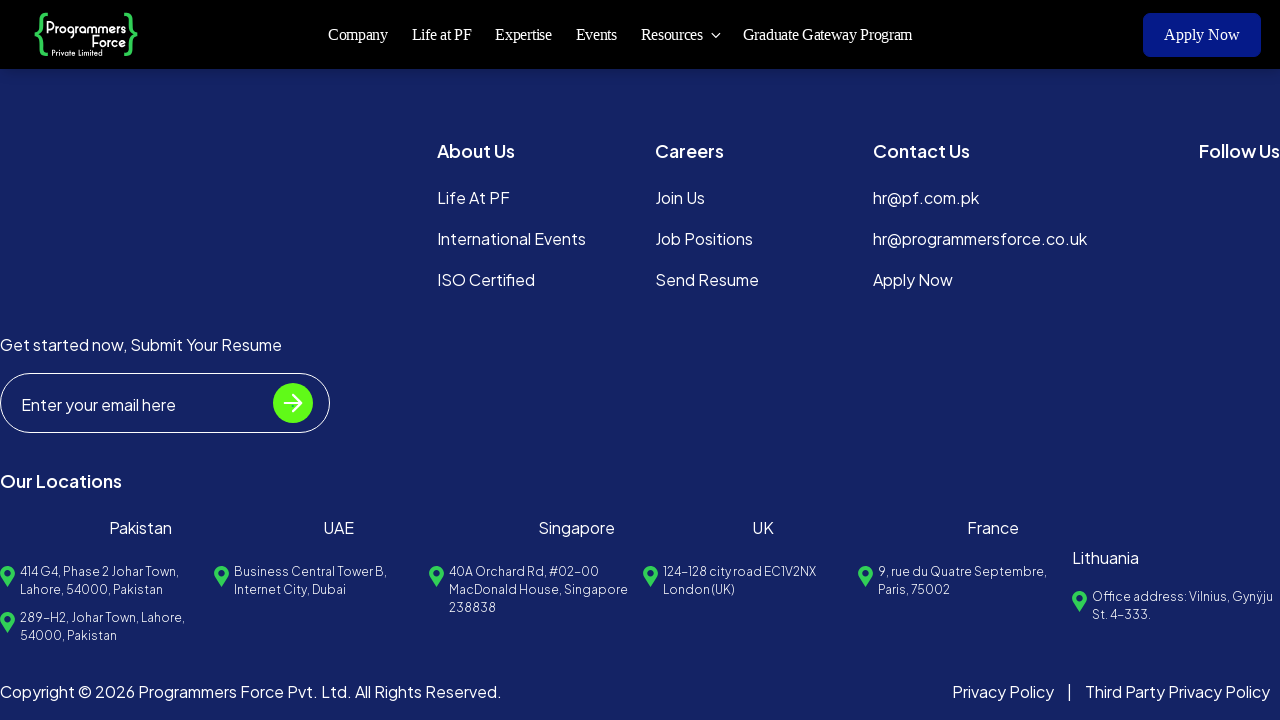

Logo is visible after scrolling to bottom
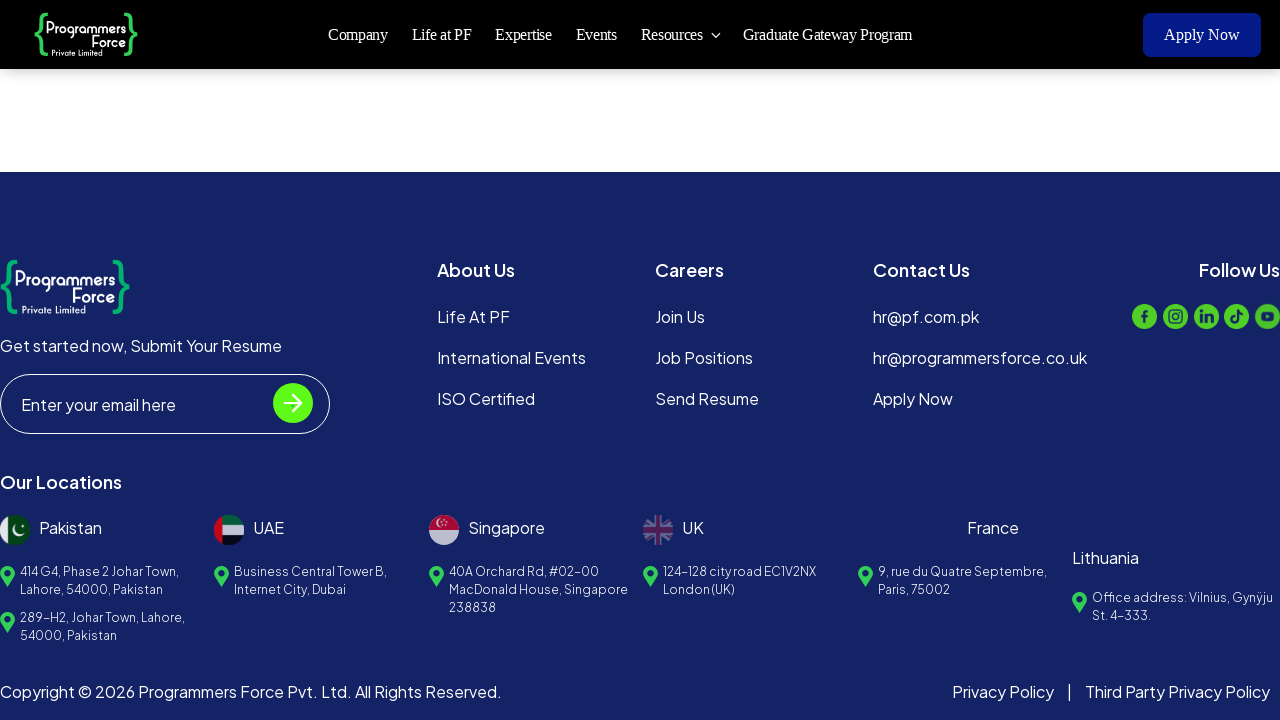

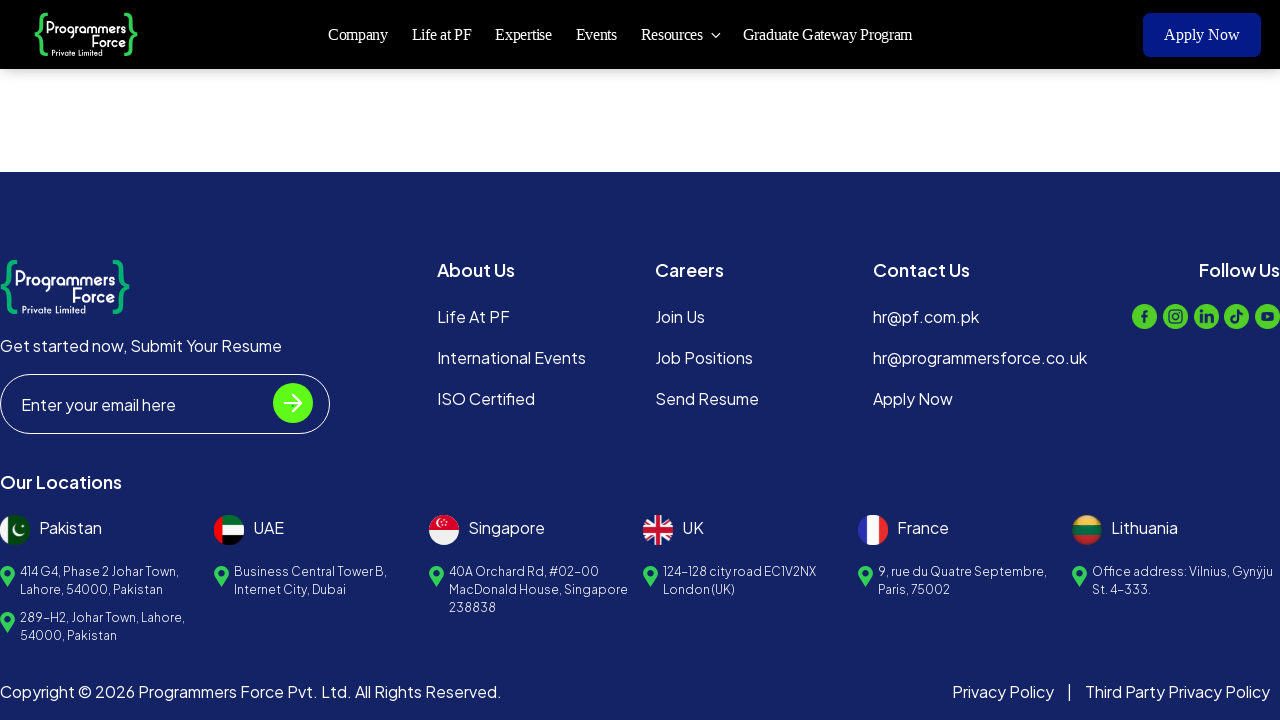